Tests the complete flight booking flow on BlazeDemo by selecting departure and destination cities, choosing a flight, and filling out purchase information

Starting URL: https://blazedemo.com/

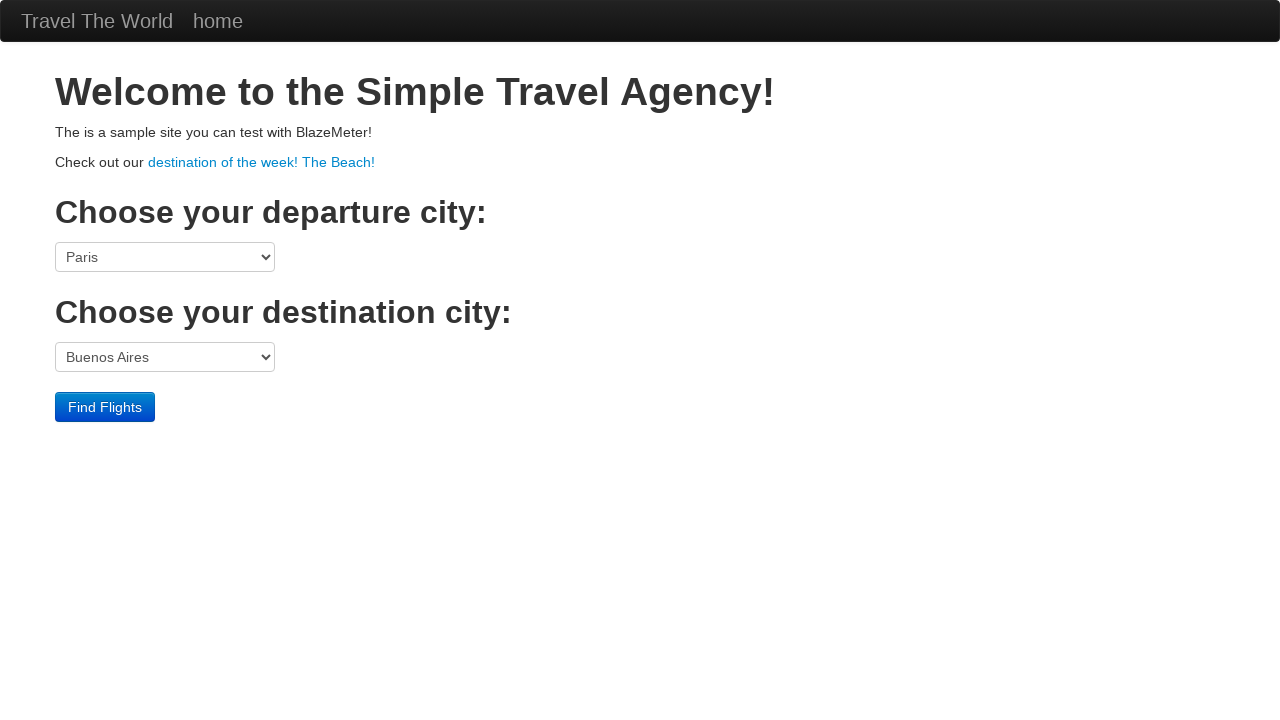

Clicked departure city dropdown at (165, 257) on select[name='fromPort']
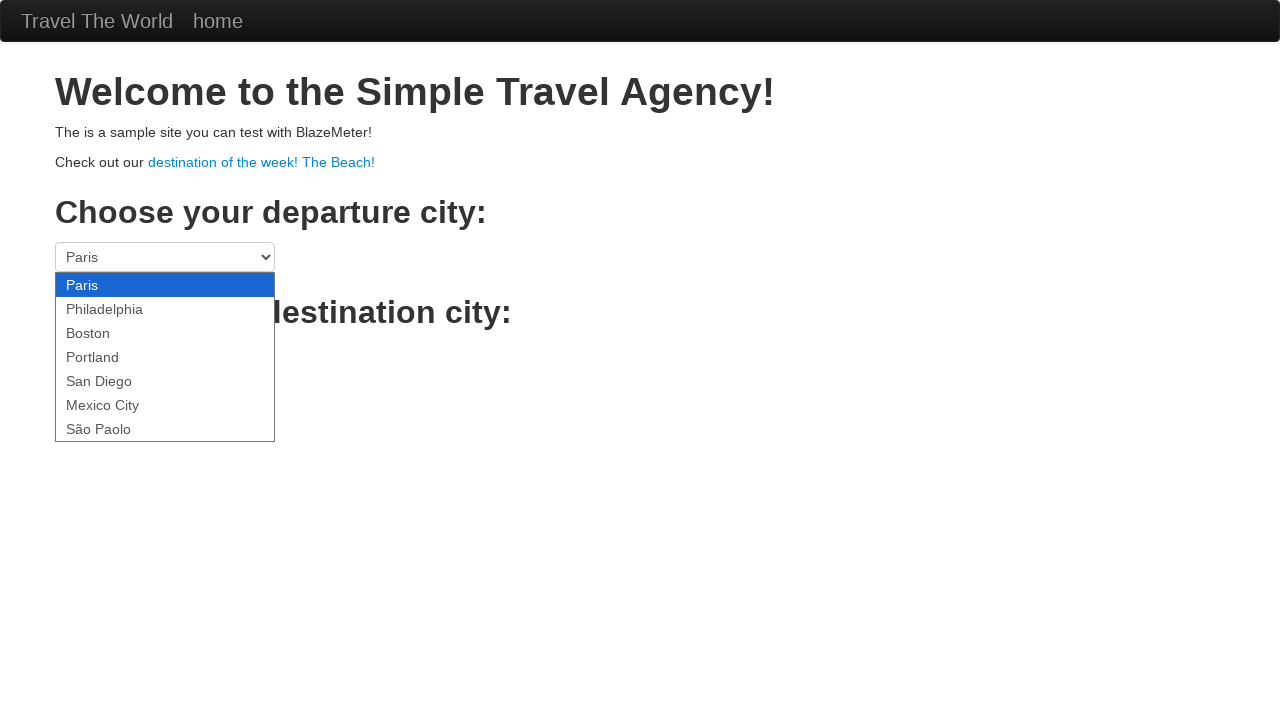

Selected Boston as departure city on select[name='fromPort']
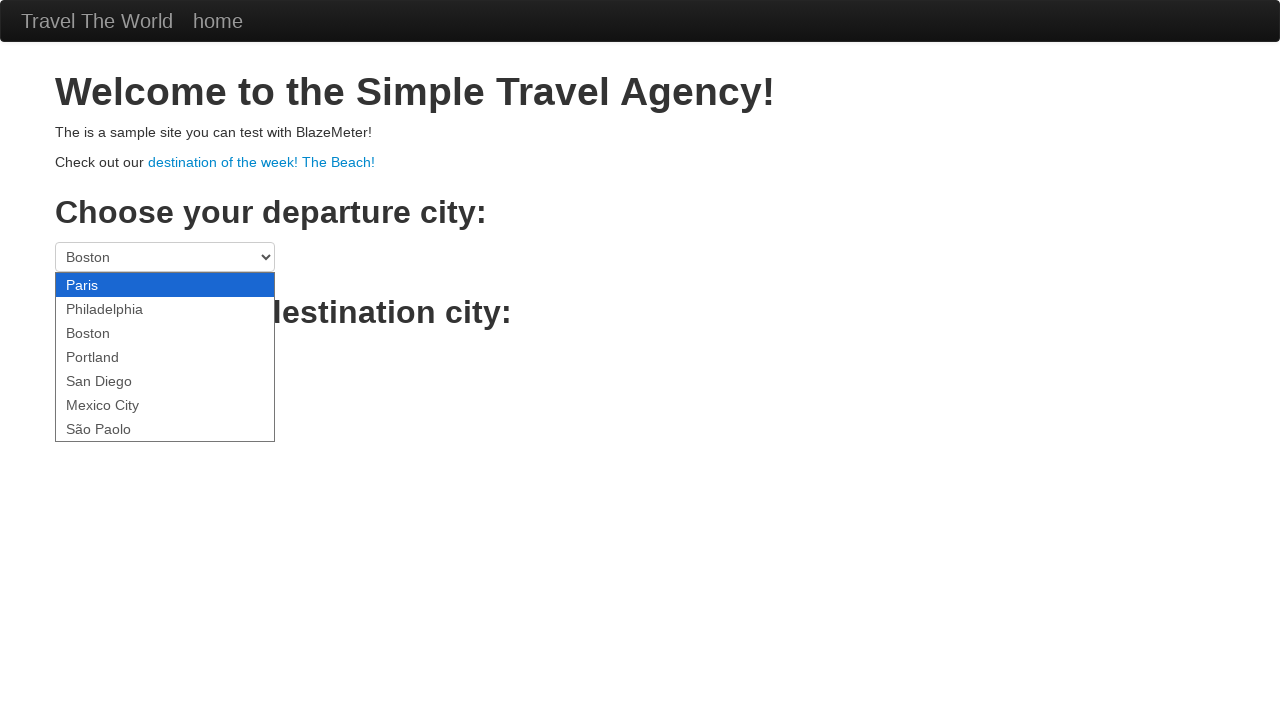

Clicked destination city dropdown at (165, 357) on select[name='toPort']
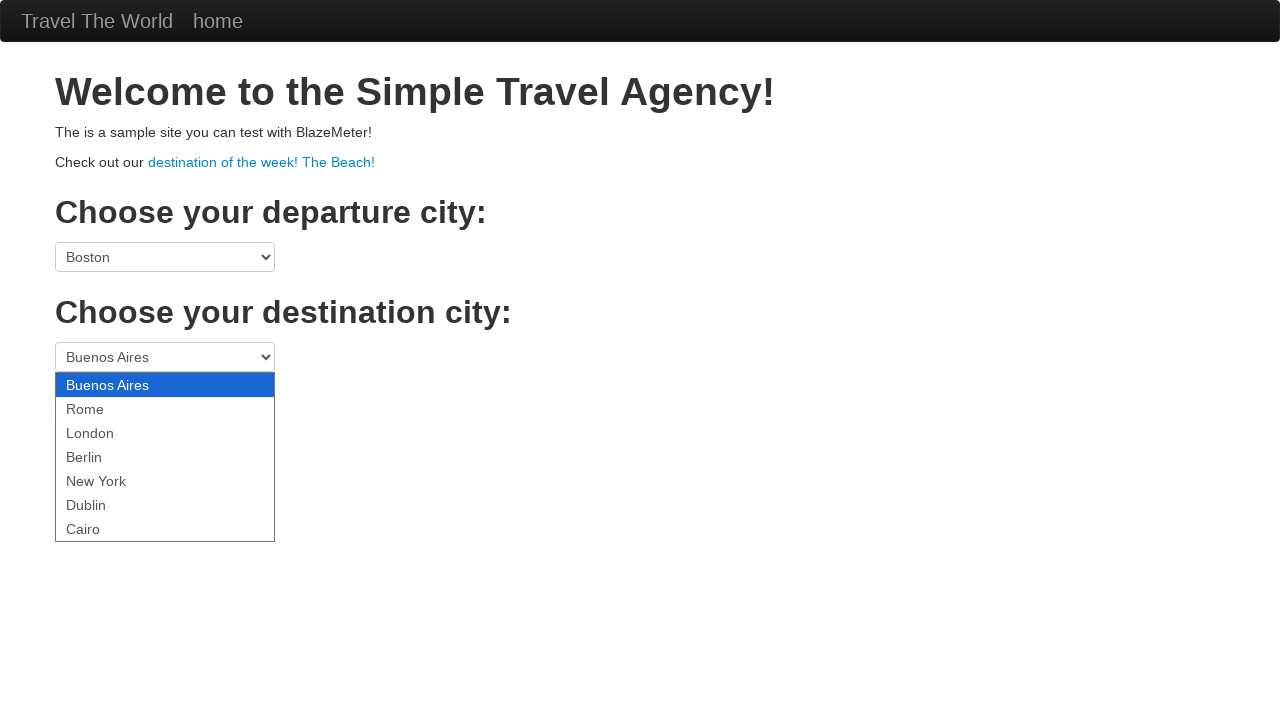

Selected New York as destination city on select[name='toPort']
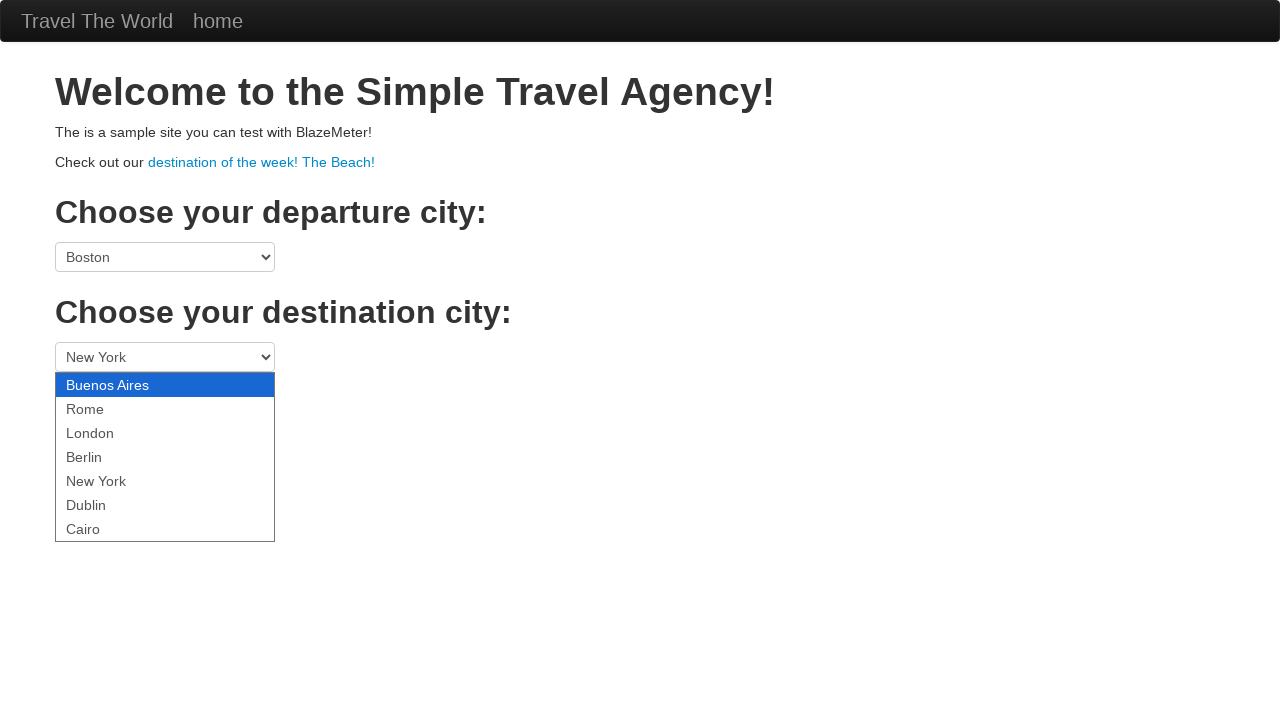

Clicked Find Flights button at (105, 407) on .btn-primary
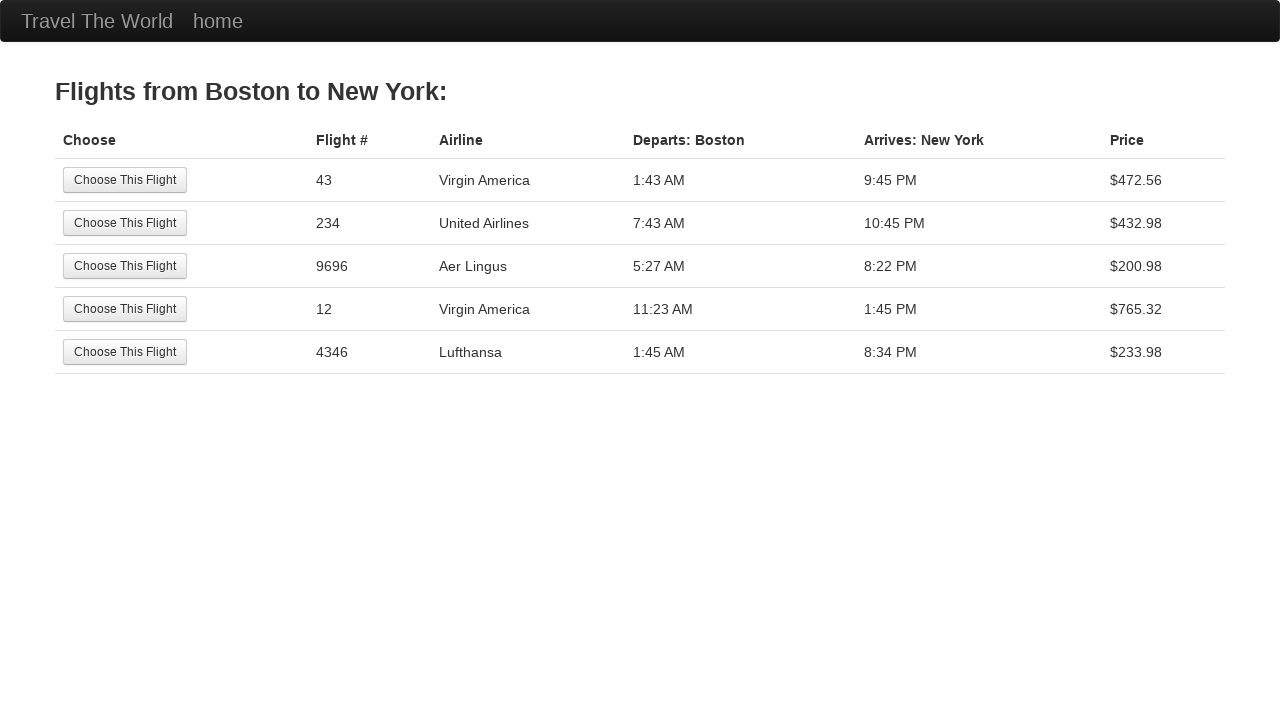

Verified flights page header displays correct route
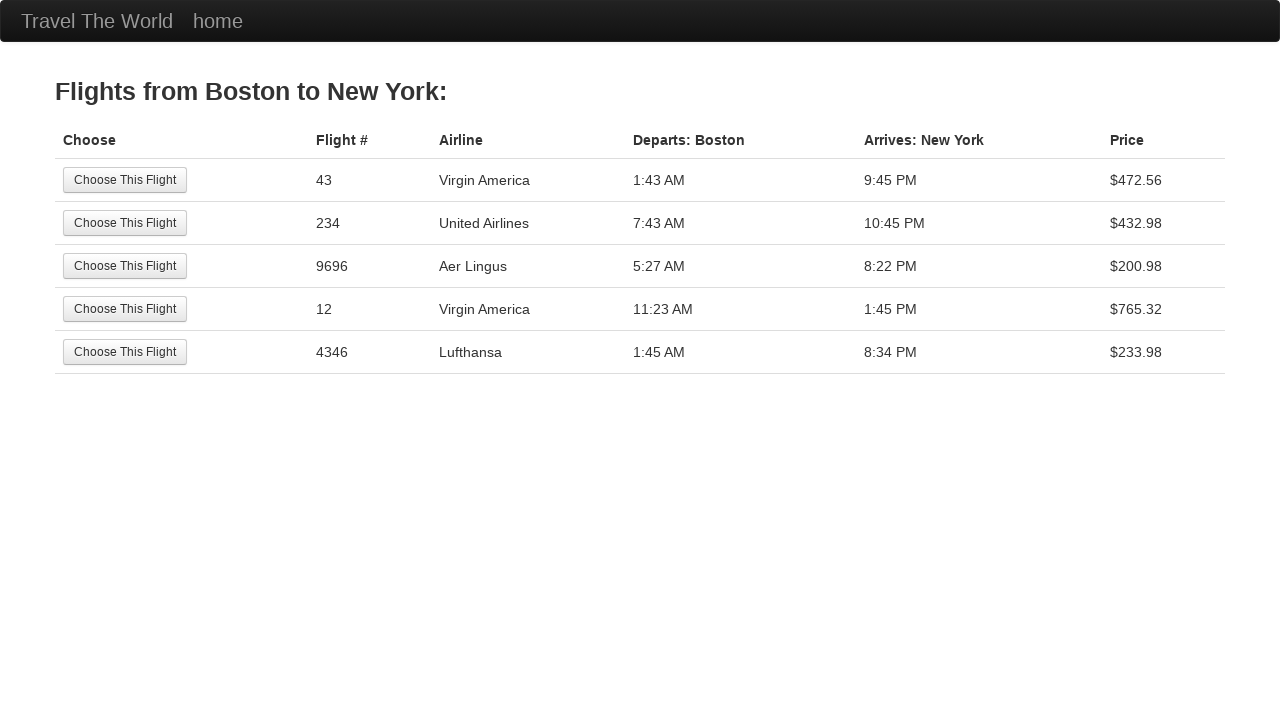

Selected first available flight at (125, 180) on tr:nth-child(1) .btn
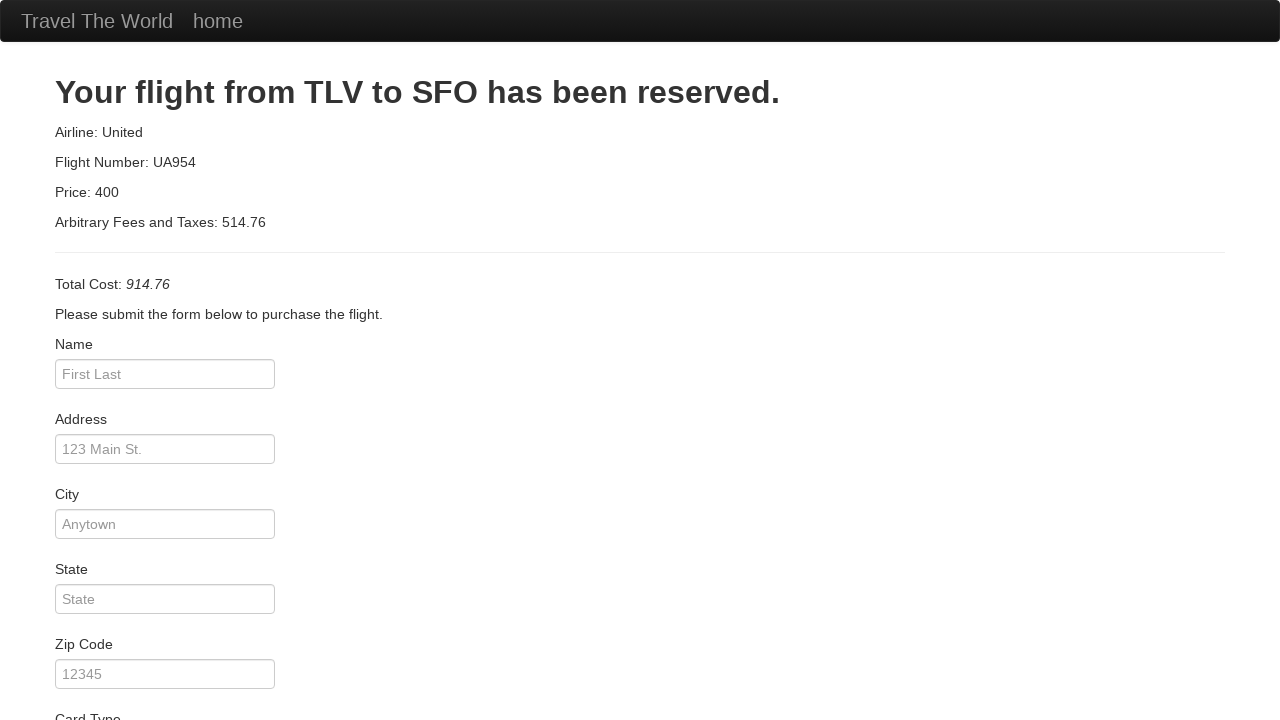

Filled in passenger name: David Ferreira on #inputName
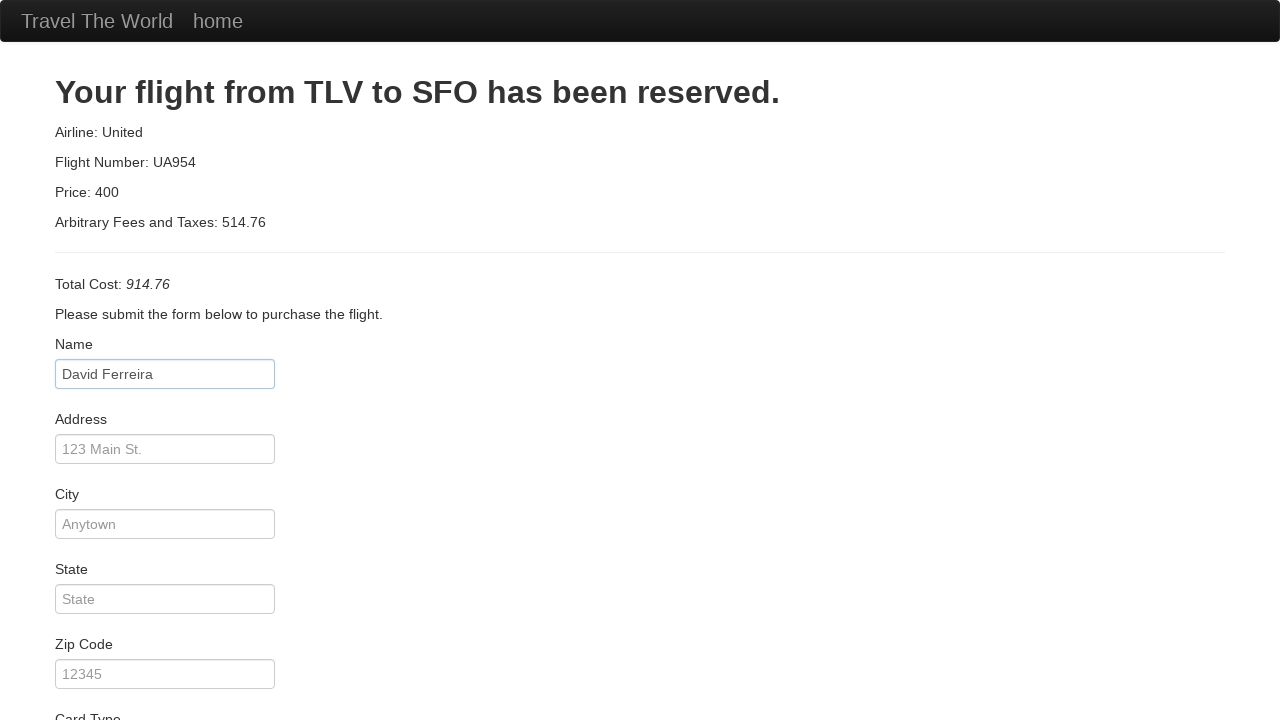

Filled in address: Main Town St. 3 on #address
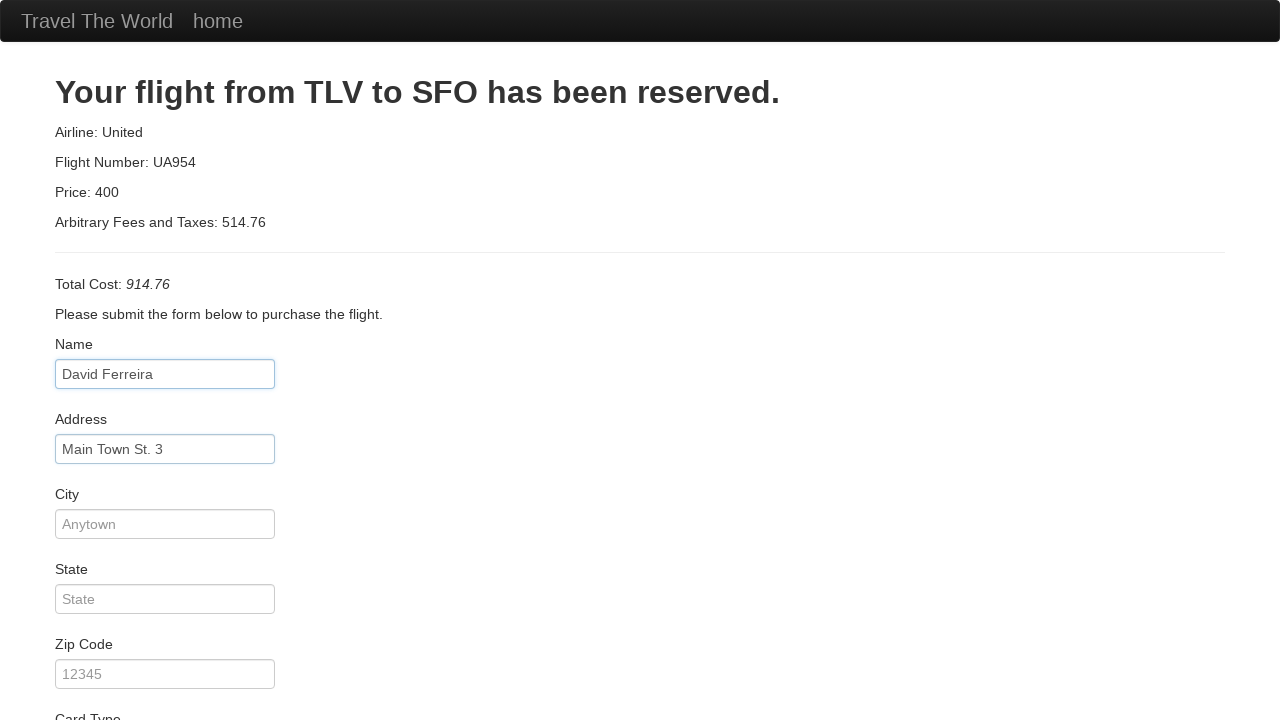

Filled in city: Atlanta on #city
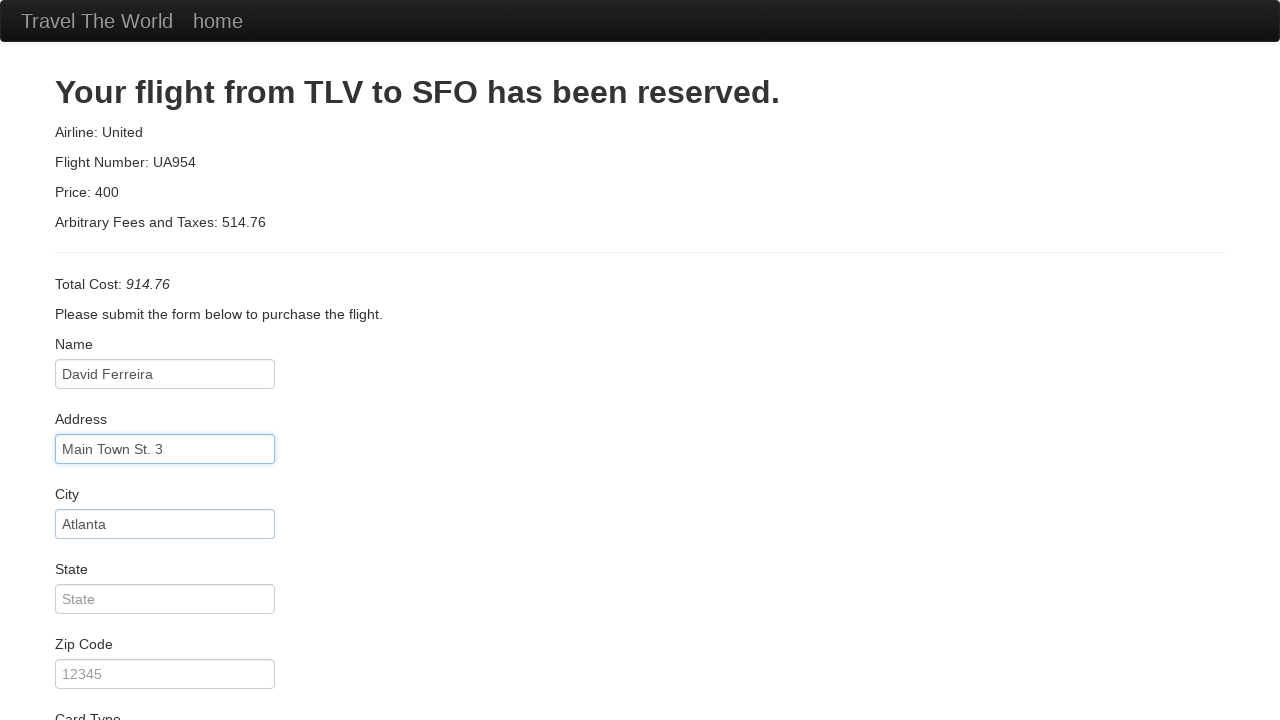

Filled in state: Atlanta on #state
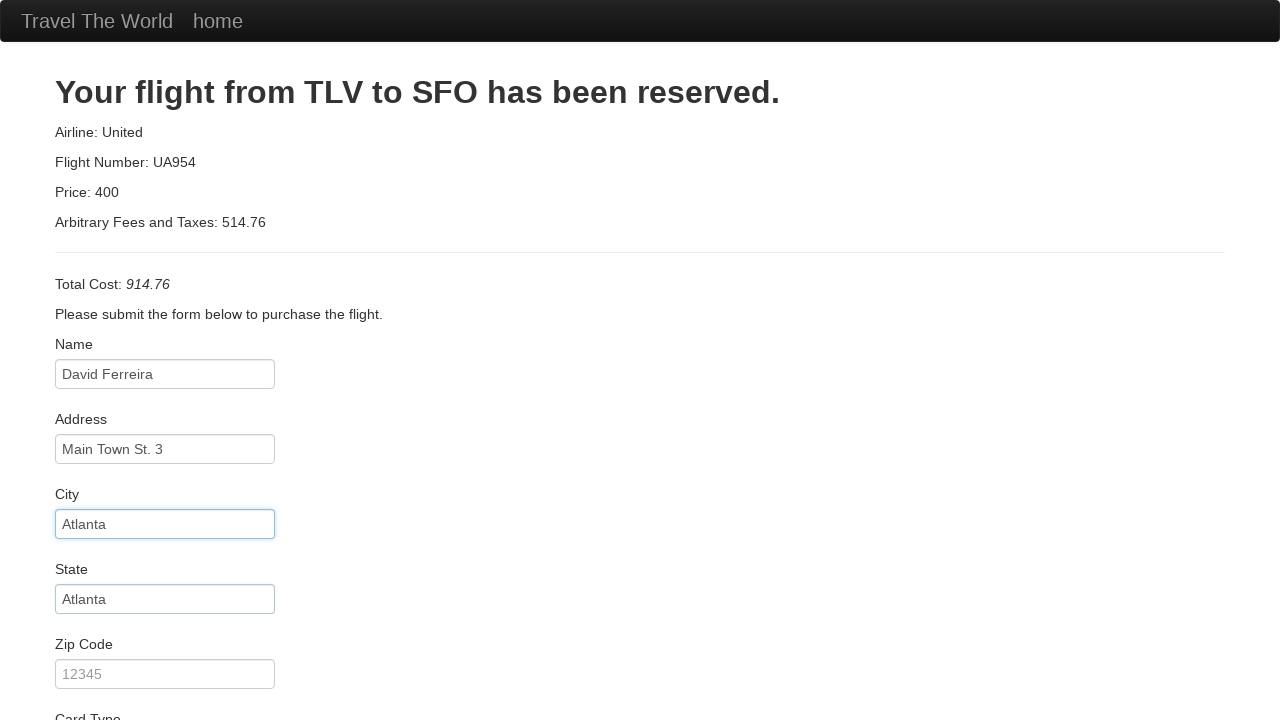

Filled in credit card month: 05 on #creditCardMonth
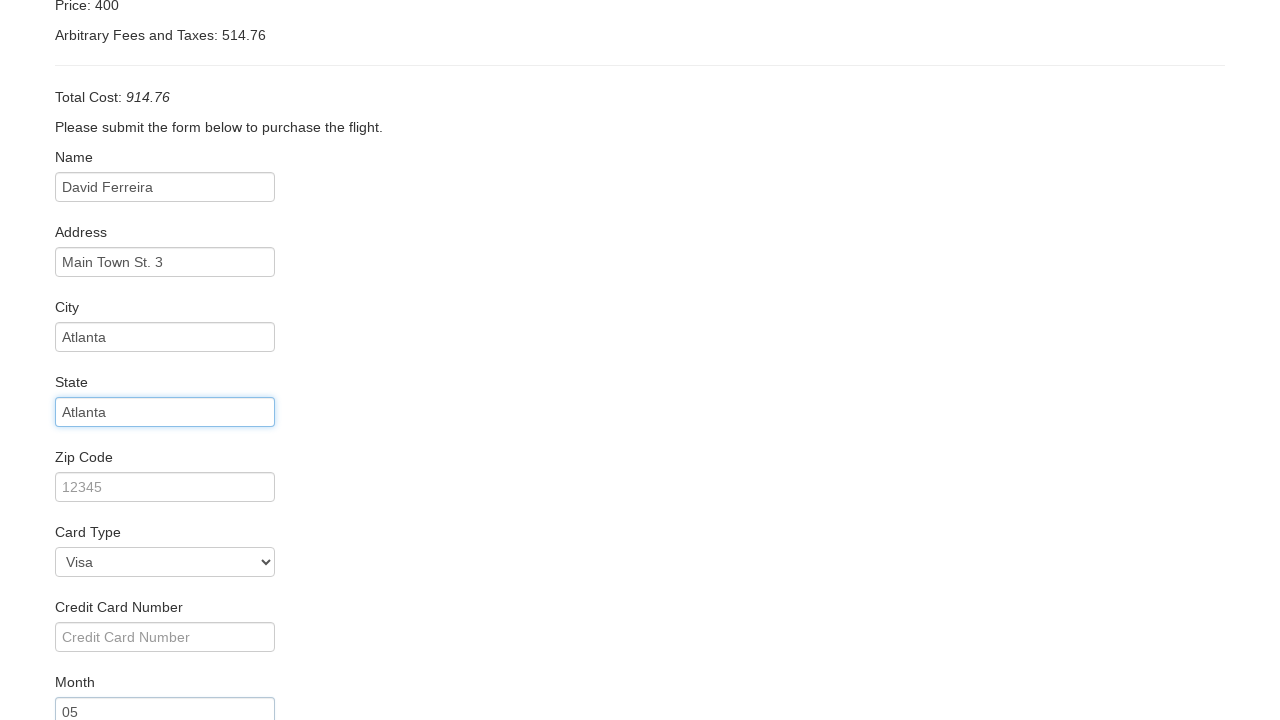

Filled in credit card year: 2000 on #creditCardYear
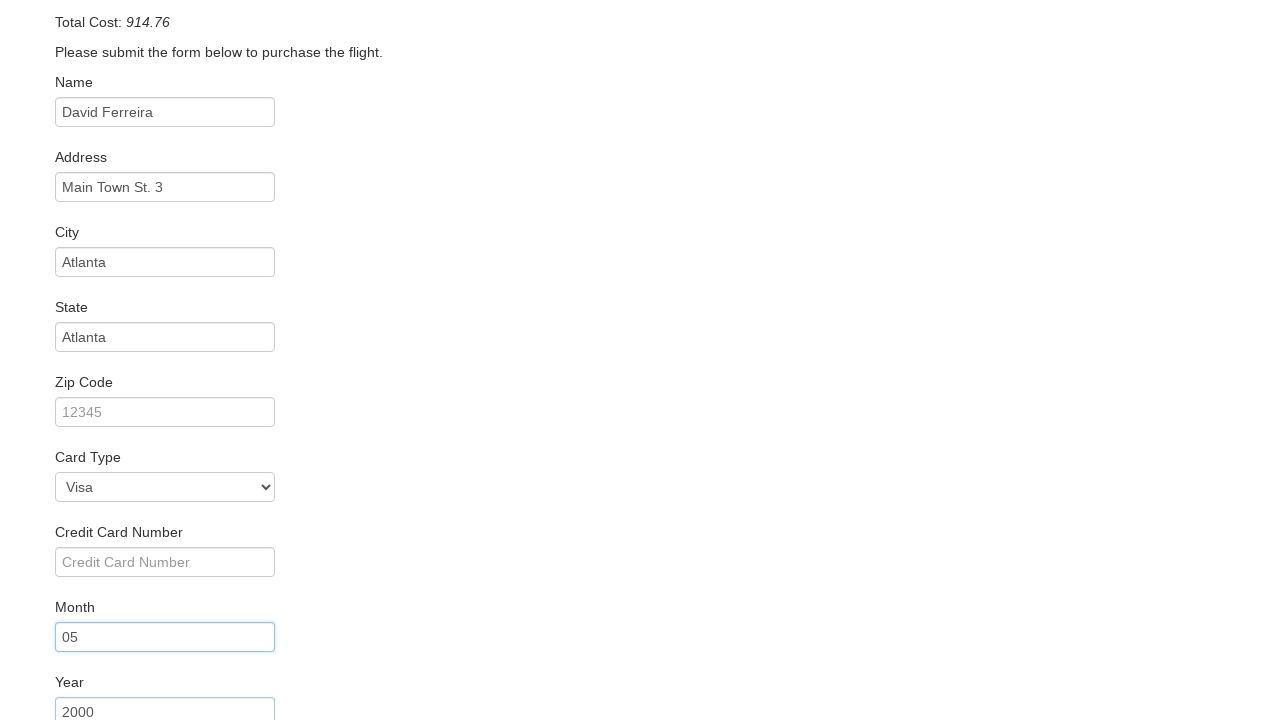

Filled in name on card: David Ferreira on #nameOnCard
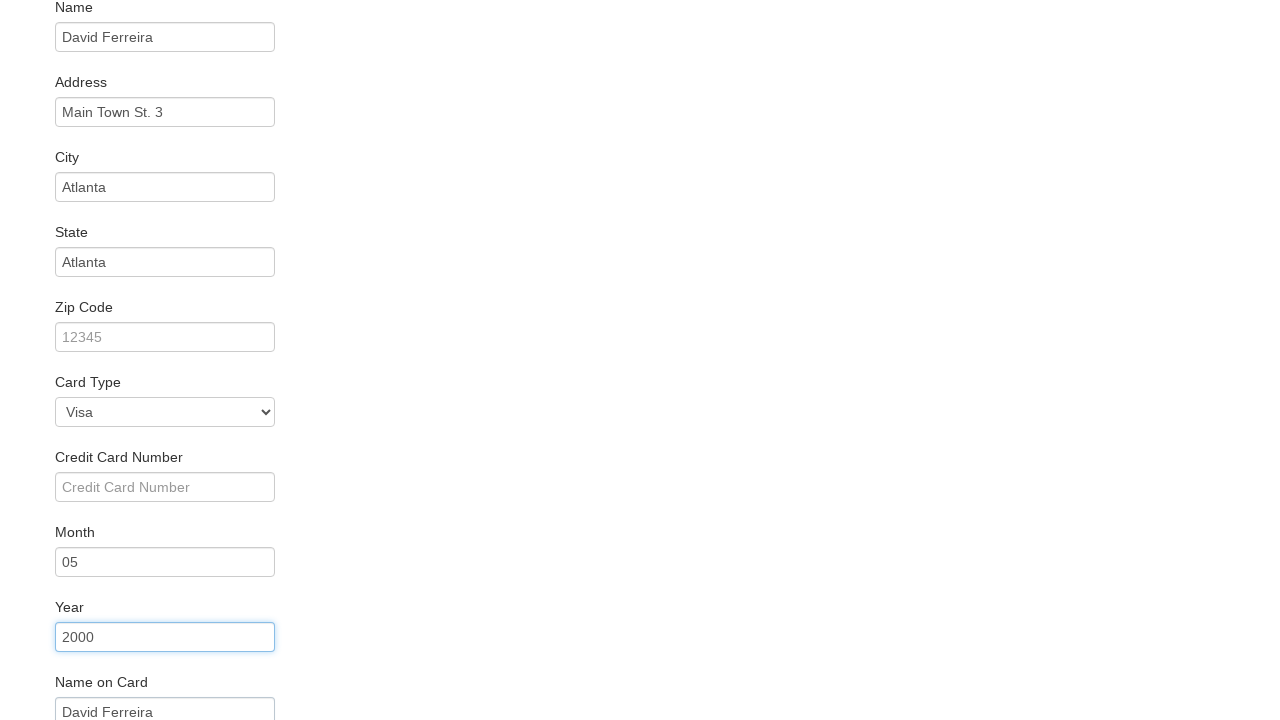

Clicked purchase confirmation button at (118, 685) on .btn-primary
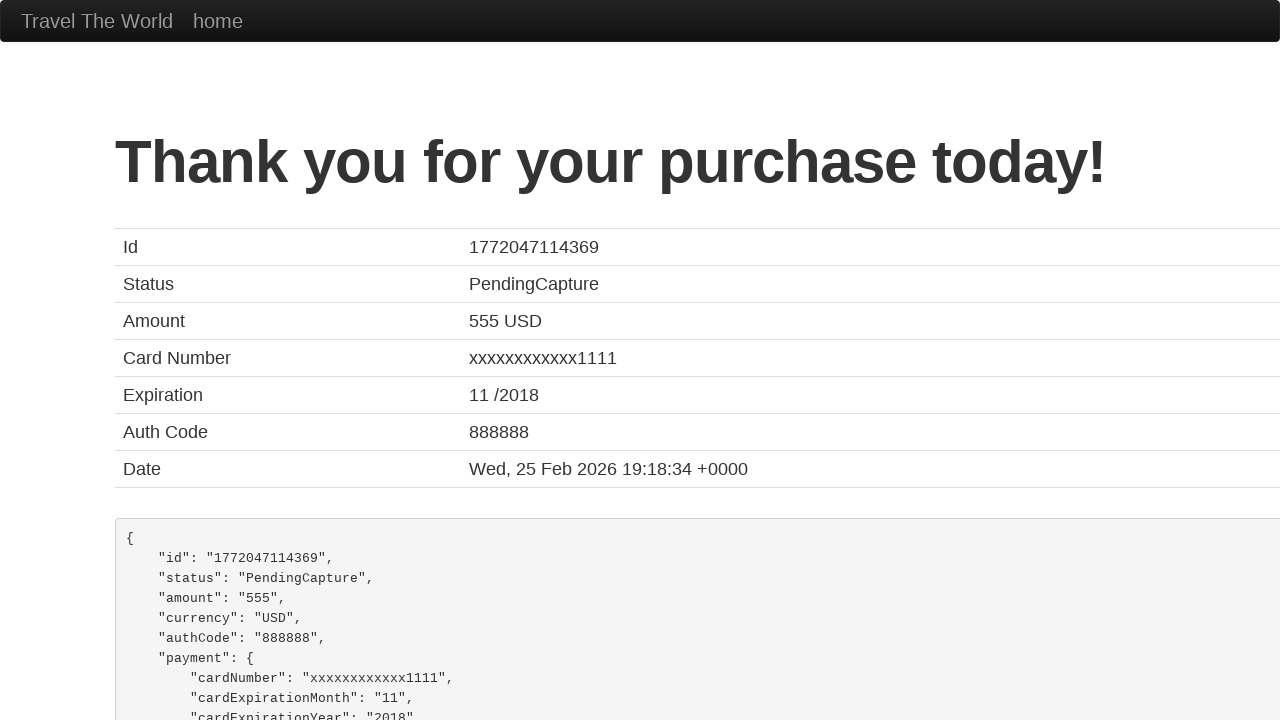

Verified confirmation message displays
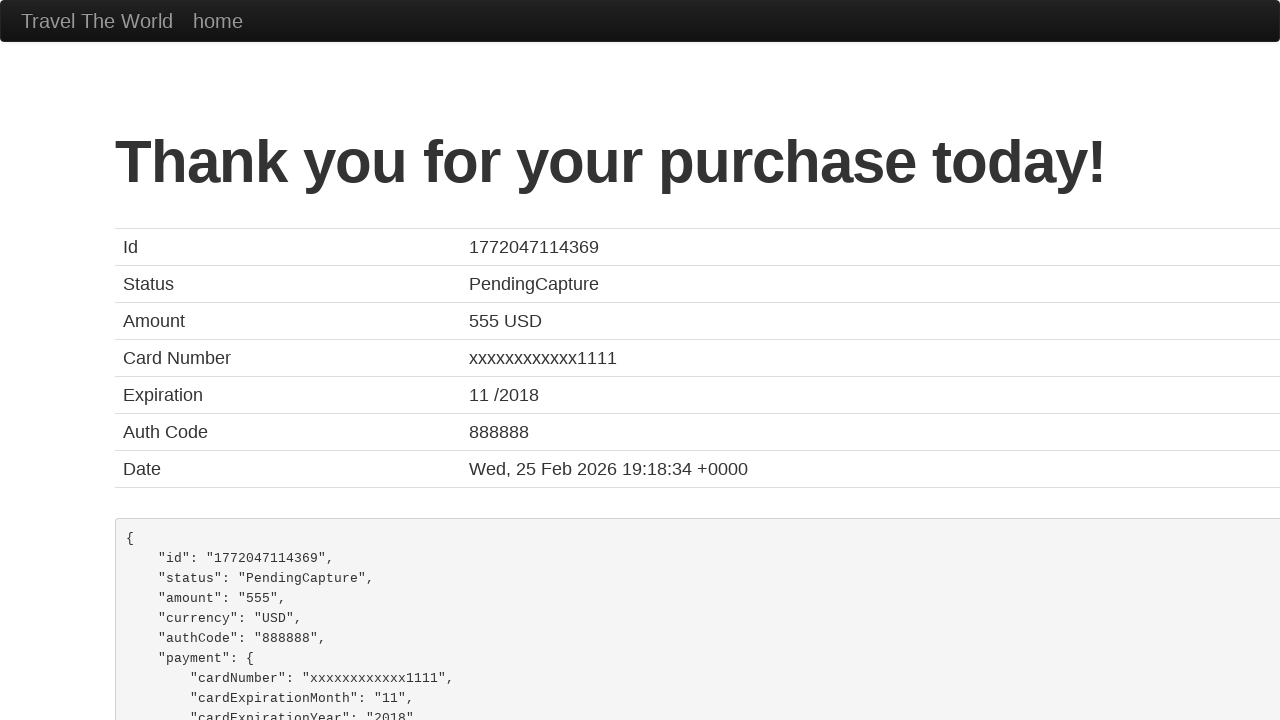

Verified payment status is PendingCapture
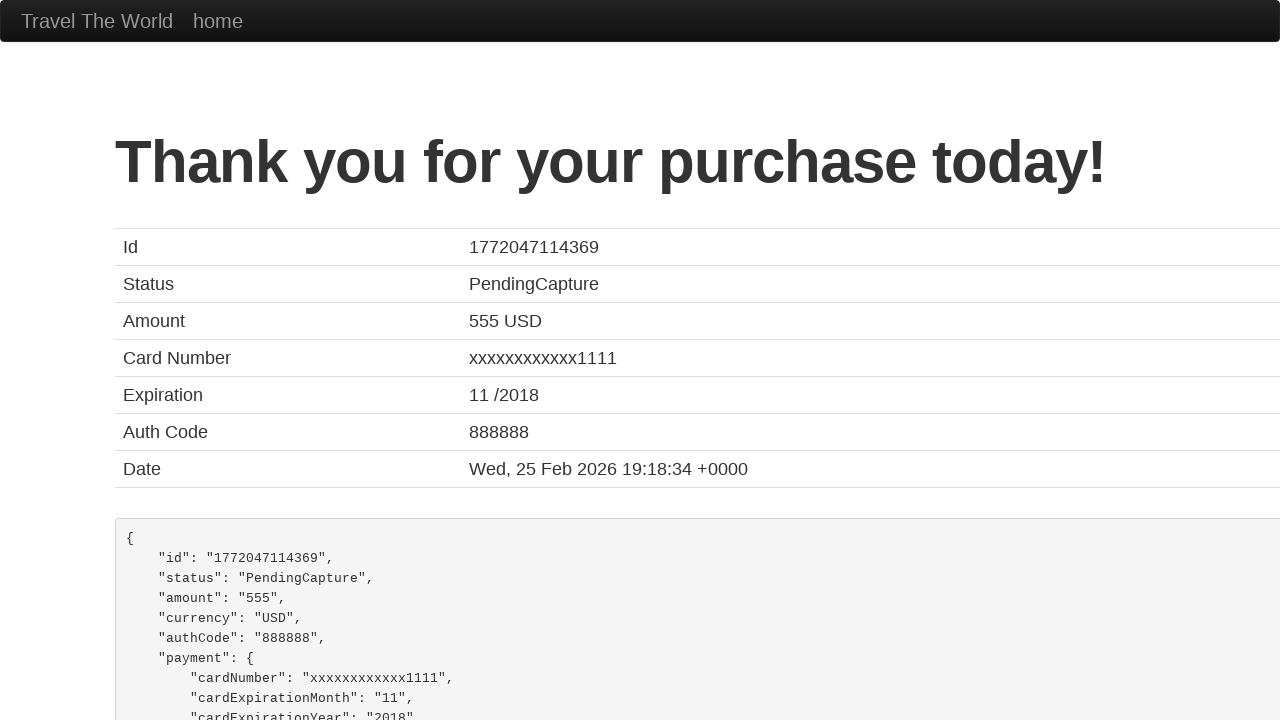

Verified page title is 'BlazeDemo Confirmation'
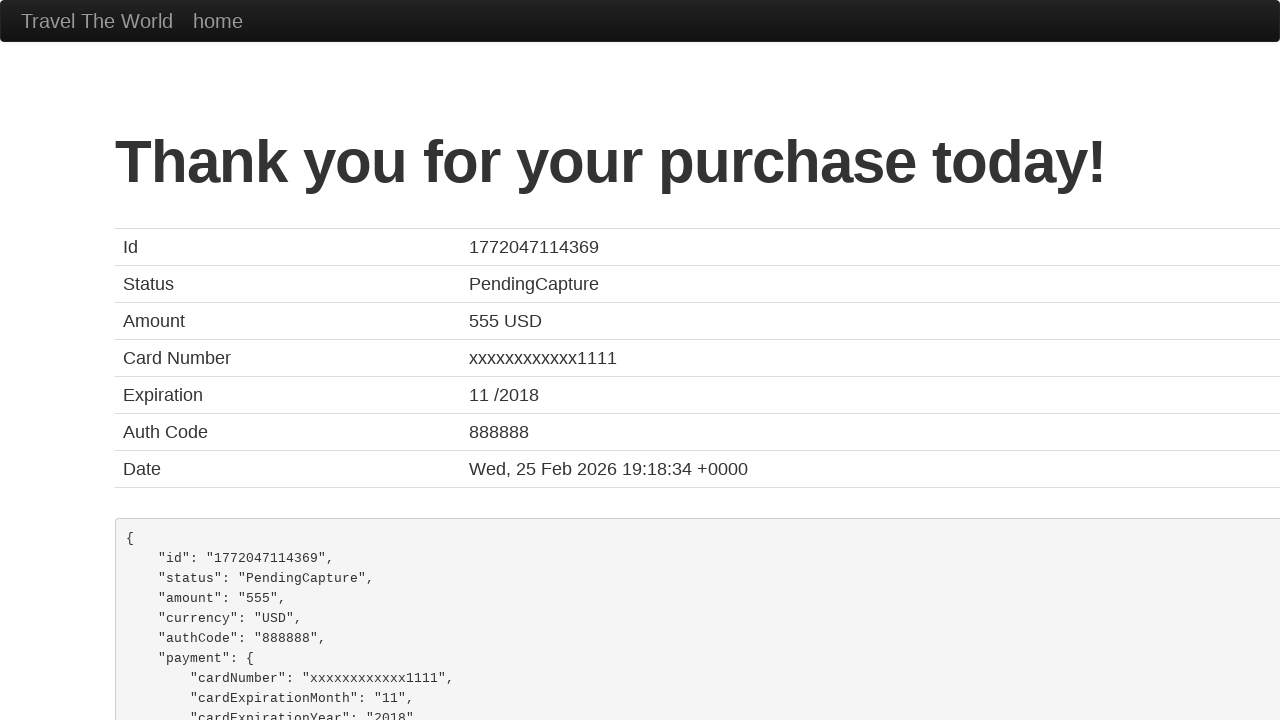

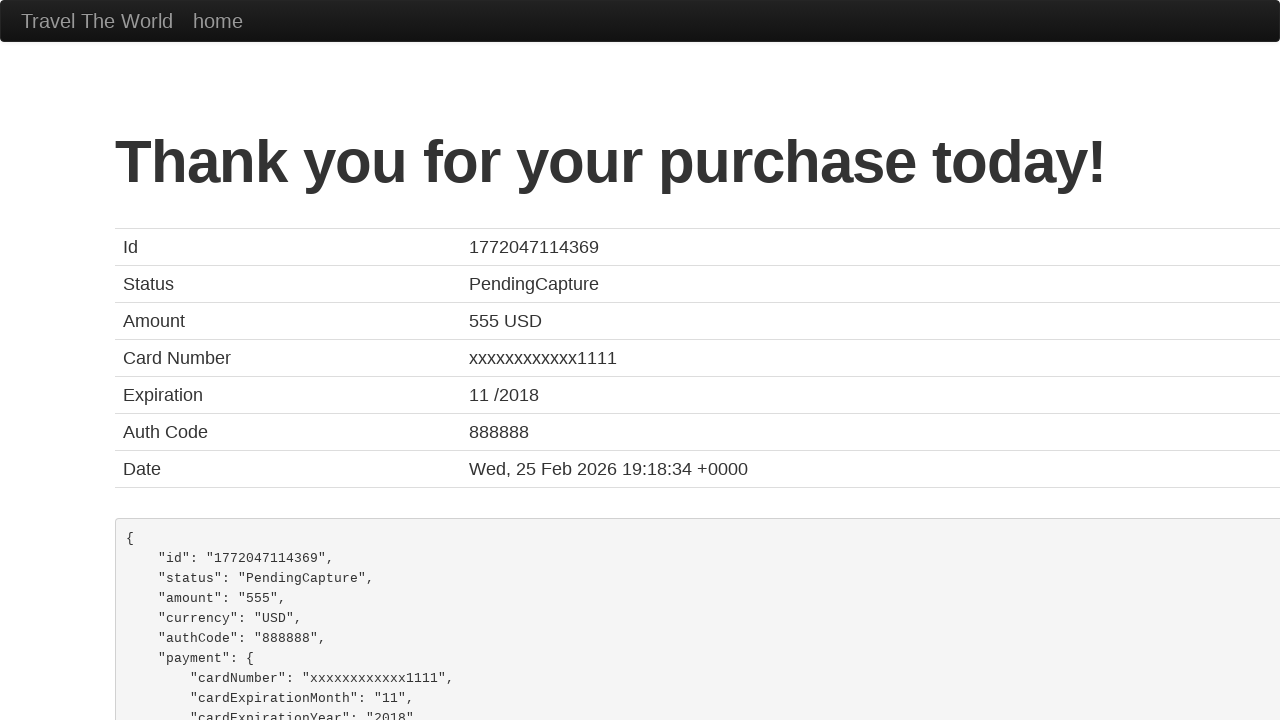